Tests that a todo item is removed when edited to an empty string

Starting URL: https://demo.playwright.dev/todomvc

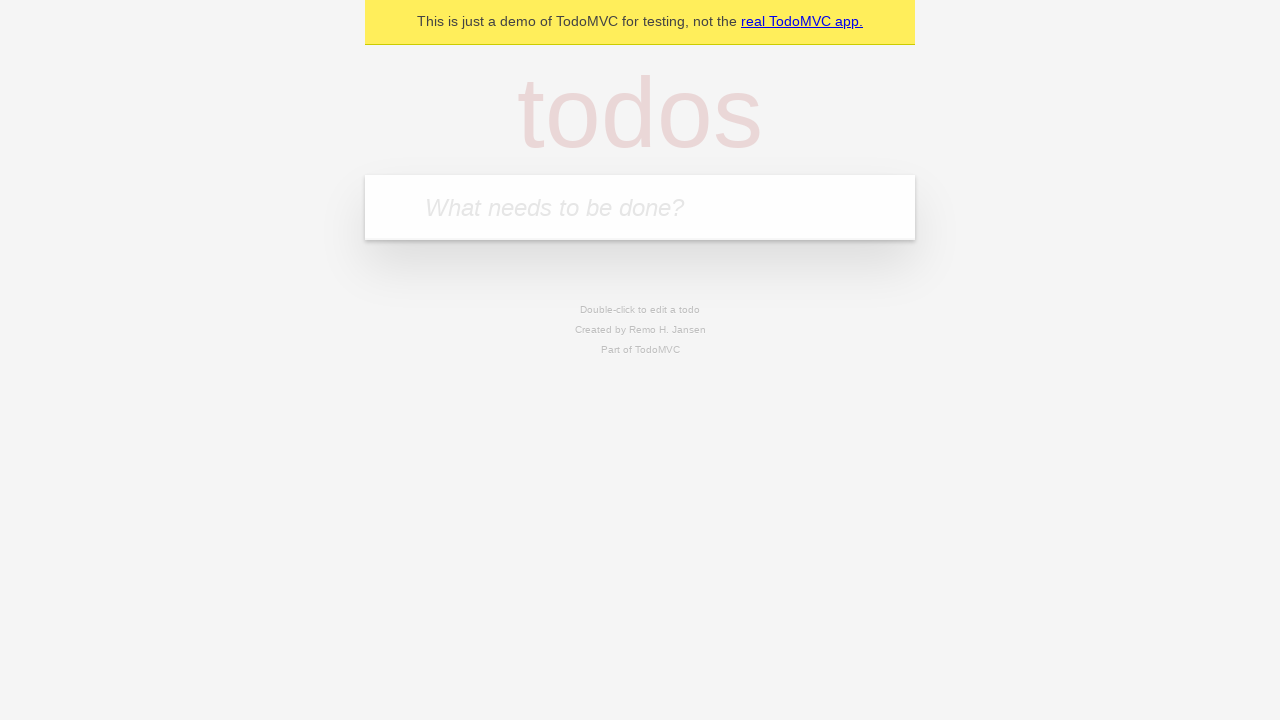

Filled todo input with 'buy some cheese' on internal:attr=[placeholder="What needs to be done?"i]
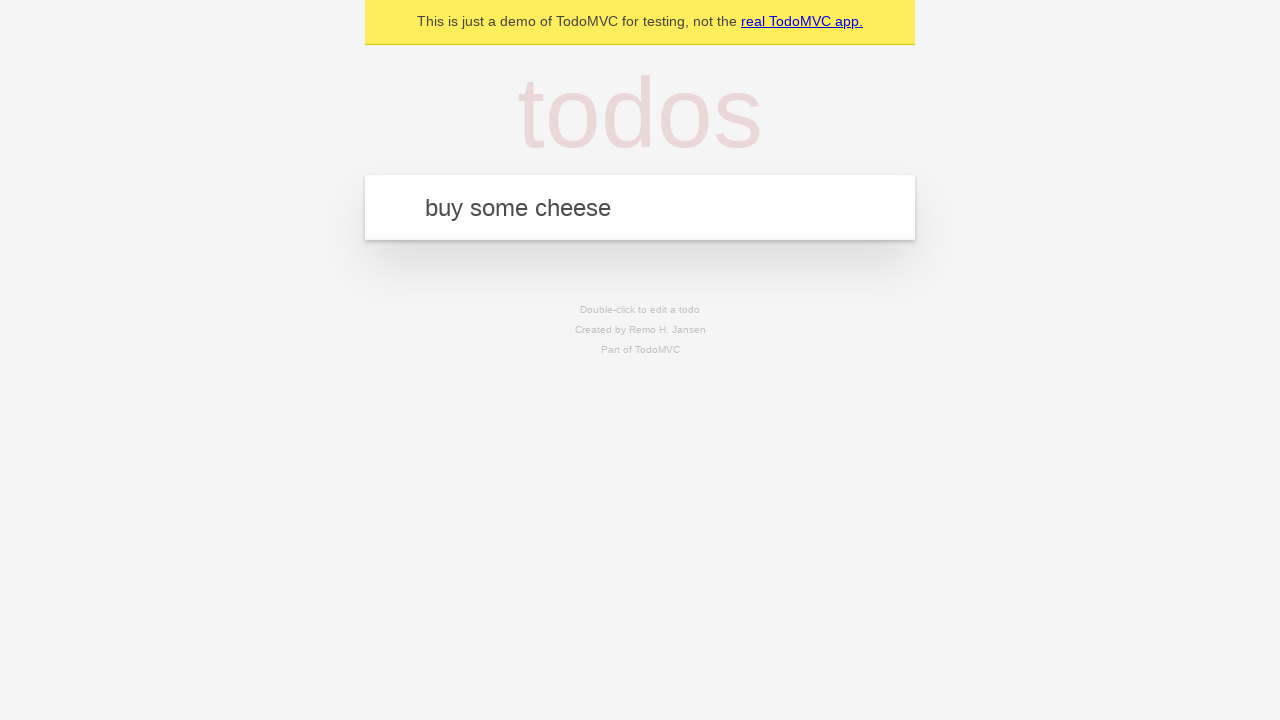

Pressed Enter to add first todo item on internal:attr=[placeholder="What needs to be done?"i]
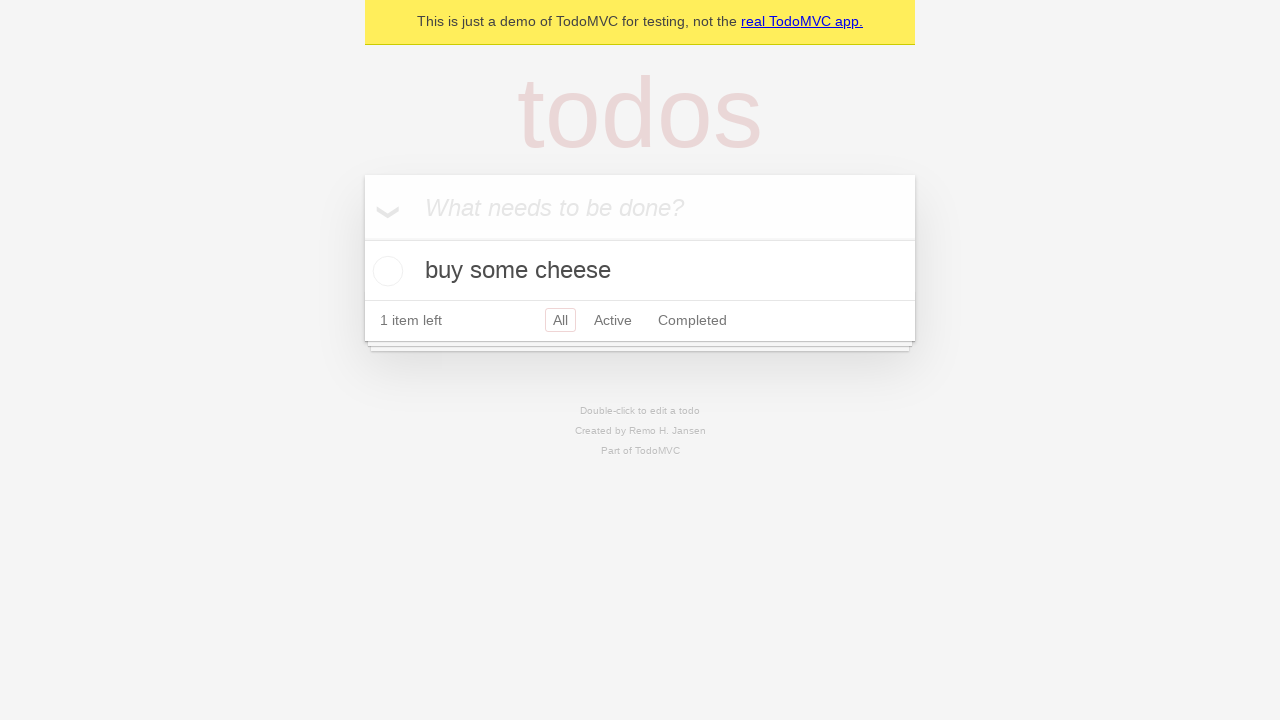

Filled todo input with 'feed the cat' on internal:attr=[placeholder="What needs to be done?"i]
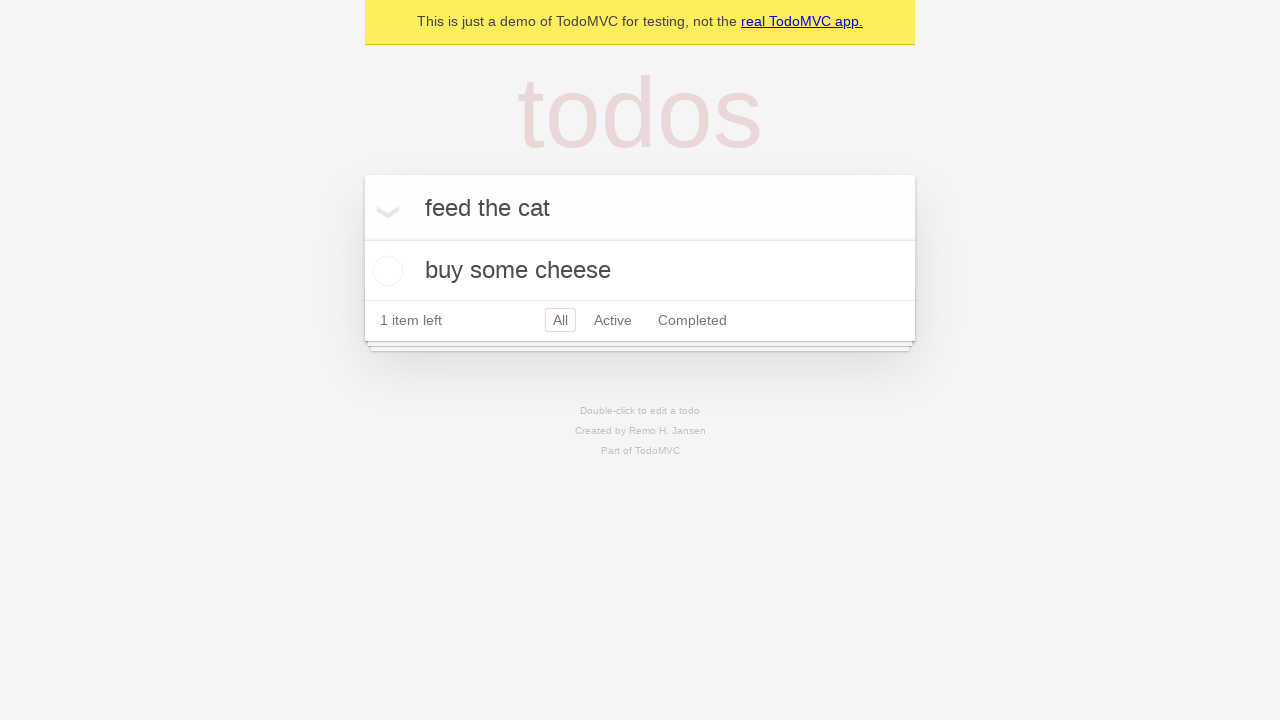

Pressed Enter to add second todo item on internal:attr=[placeholder="What needs to be done?"i]
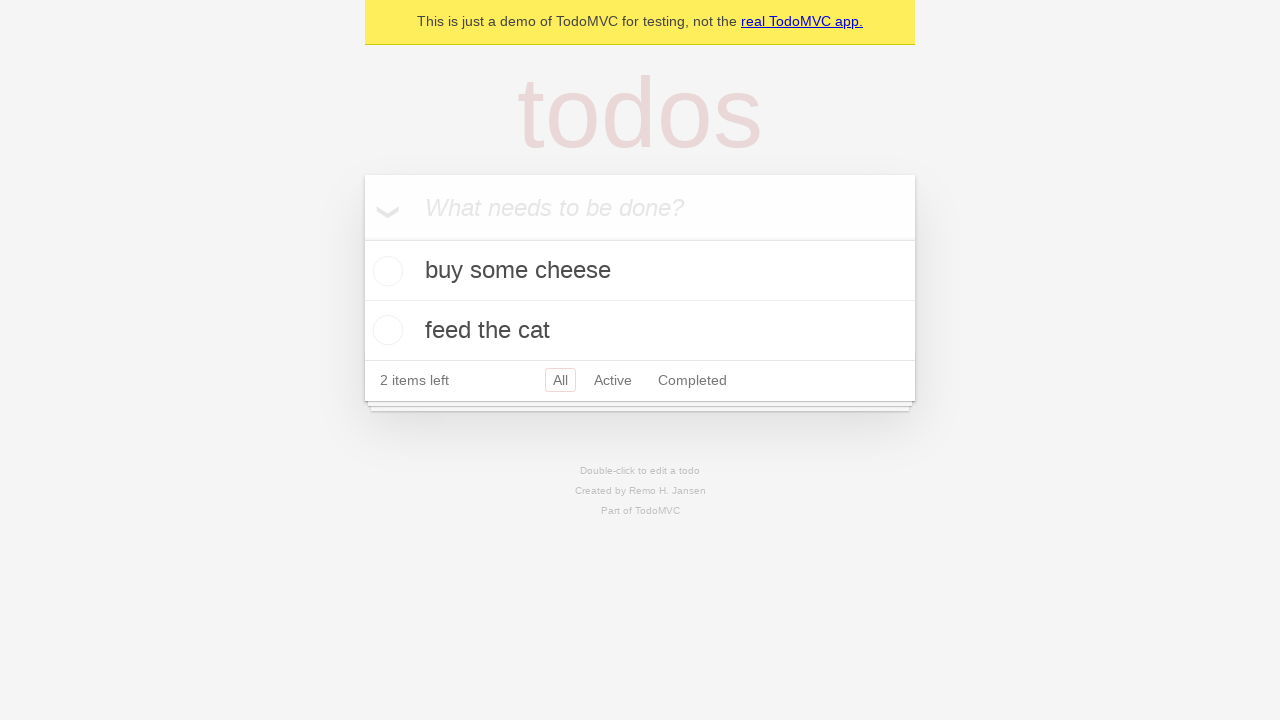

Filled todo input with 'book a doctors appointment' on internal:attr=[placeholder="What needs to be done?"i]
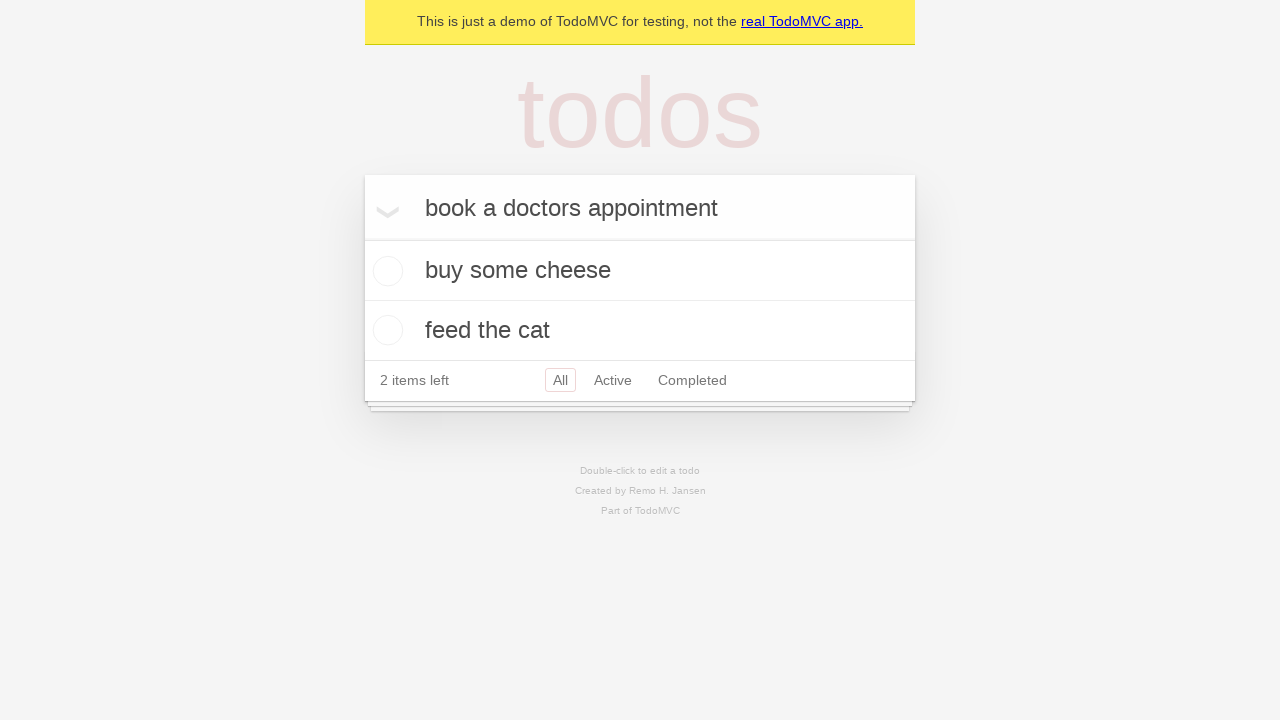

Pressed Enter to add third todo item on internal:attr=[placeholder="What needs to be done?"i]
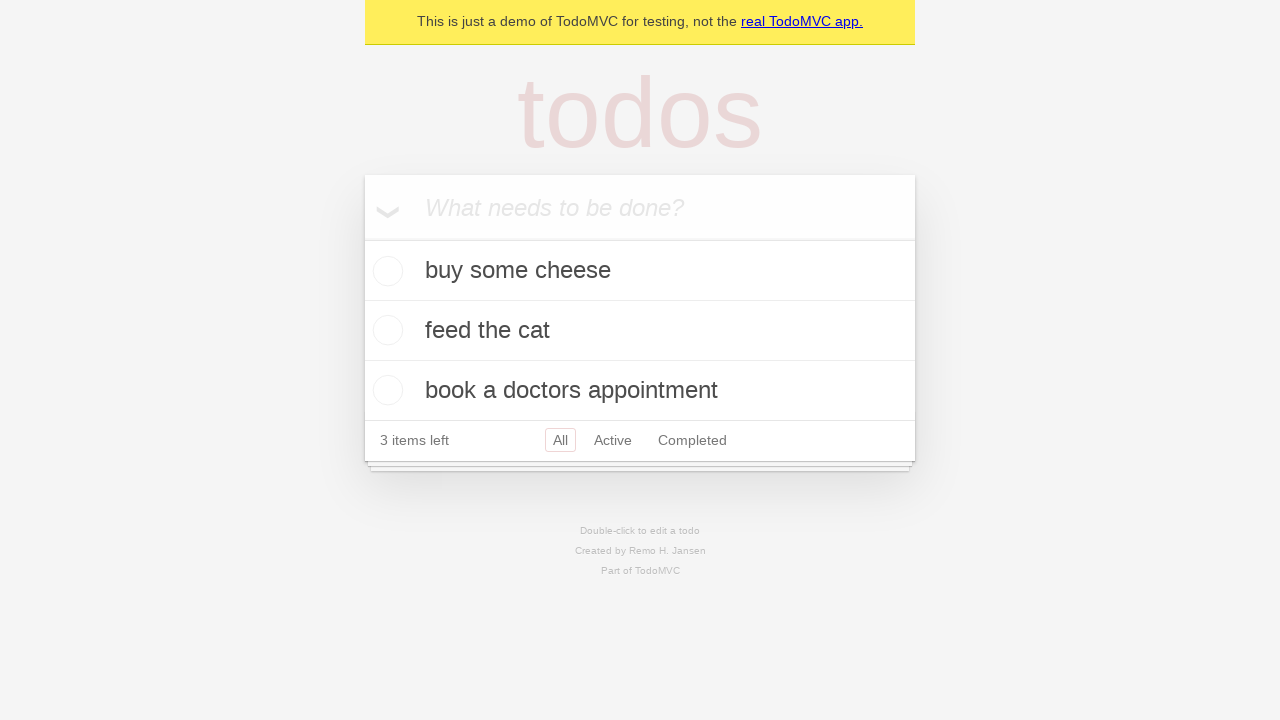

Double-clicked second todo item to enter edit mode at (640, 331) on internal:testid=[data-testid="todo-item"s] >> nth=1
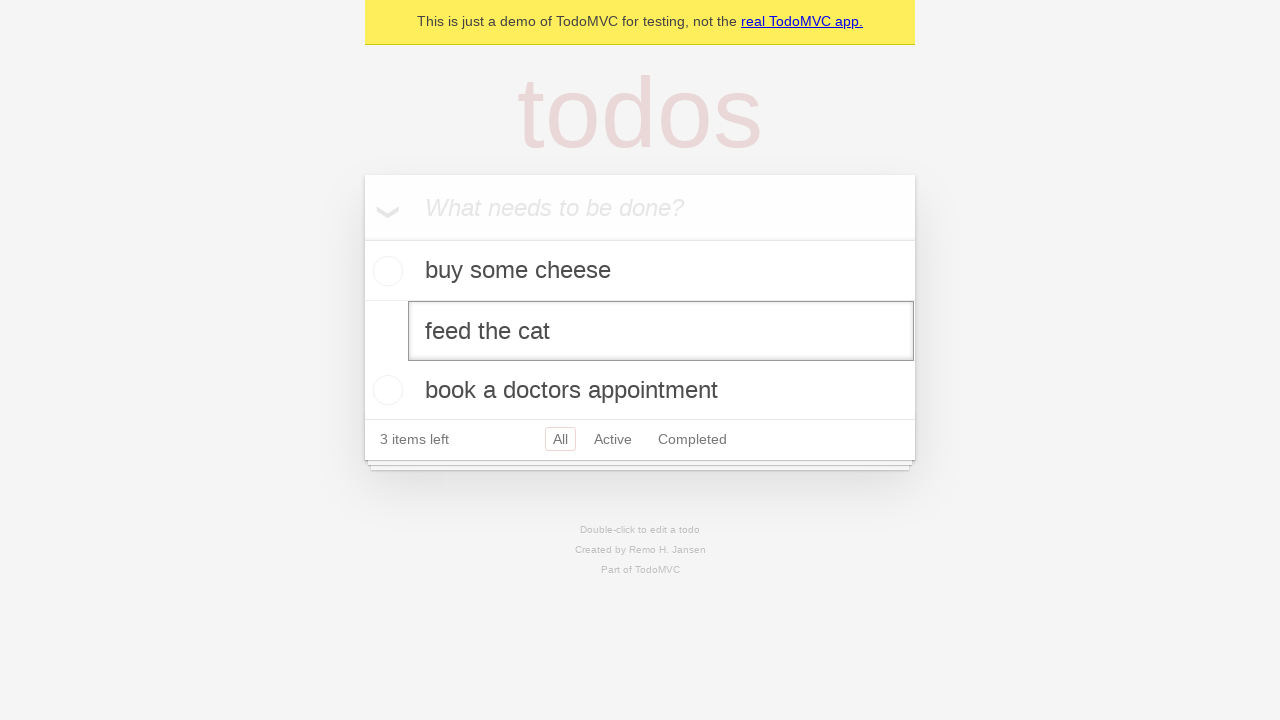

Cleared text from edit field by filling with empty string on internal:testid=[data-testid="todo-item"s] >> nth=1 >> internal:role=textbox[nam
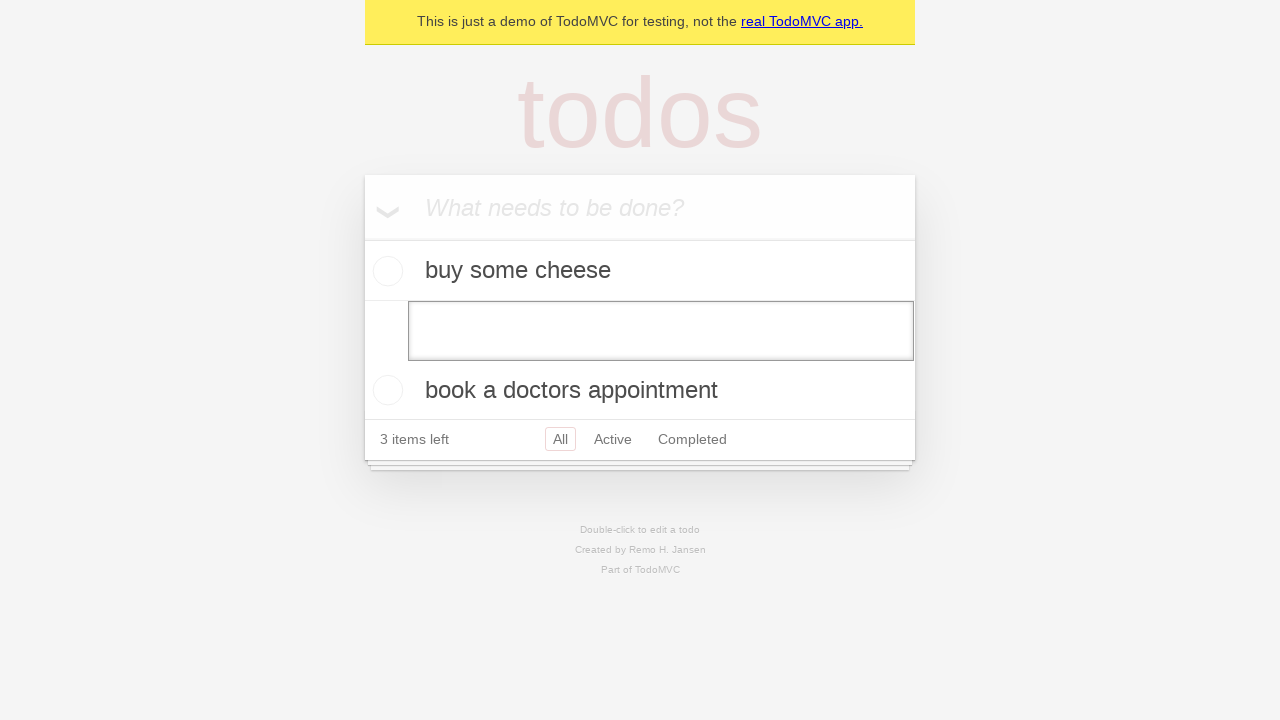

Pressed Enter to confirm removal of todo item with empty text on internal:testid=[data-testid="todo-item"s] >> nth=1 >> internal:role=textbox[nam
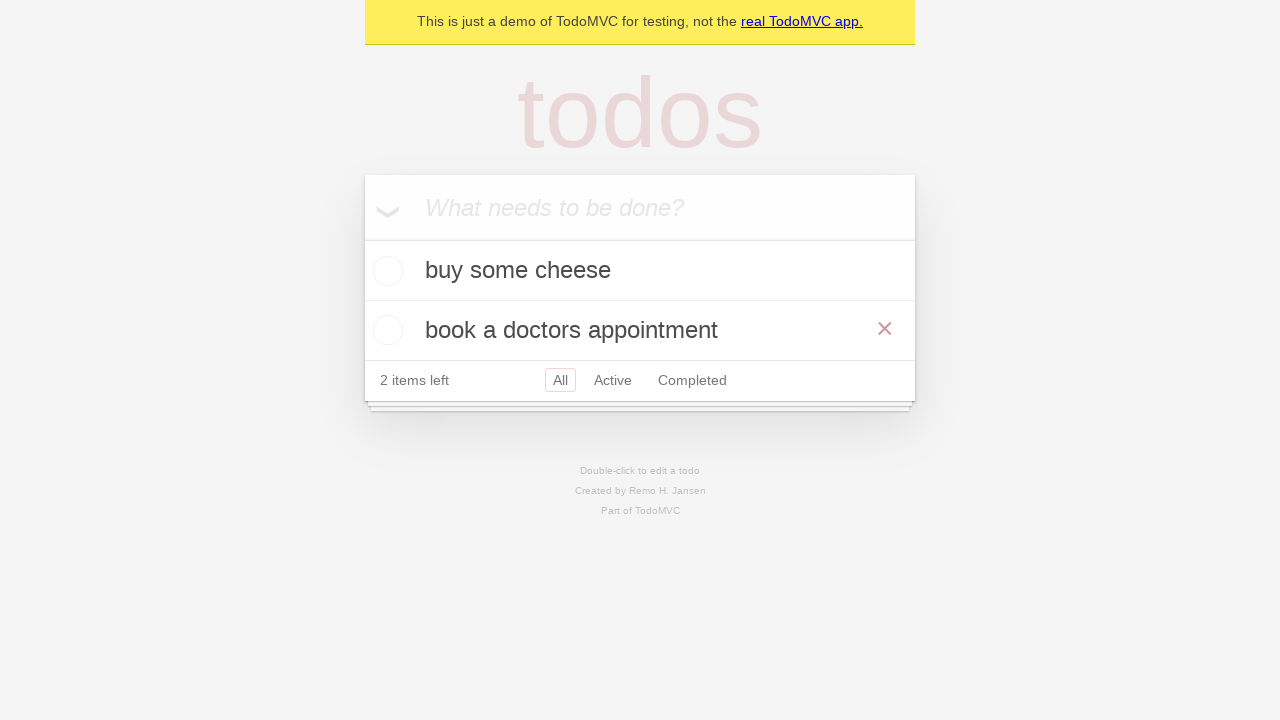

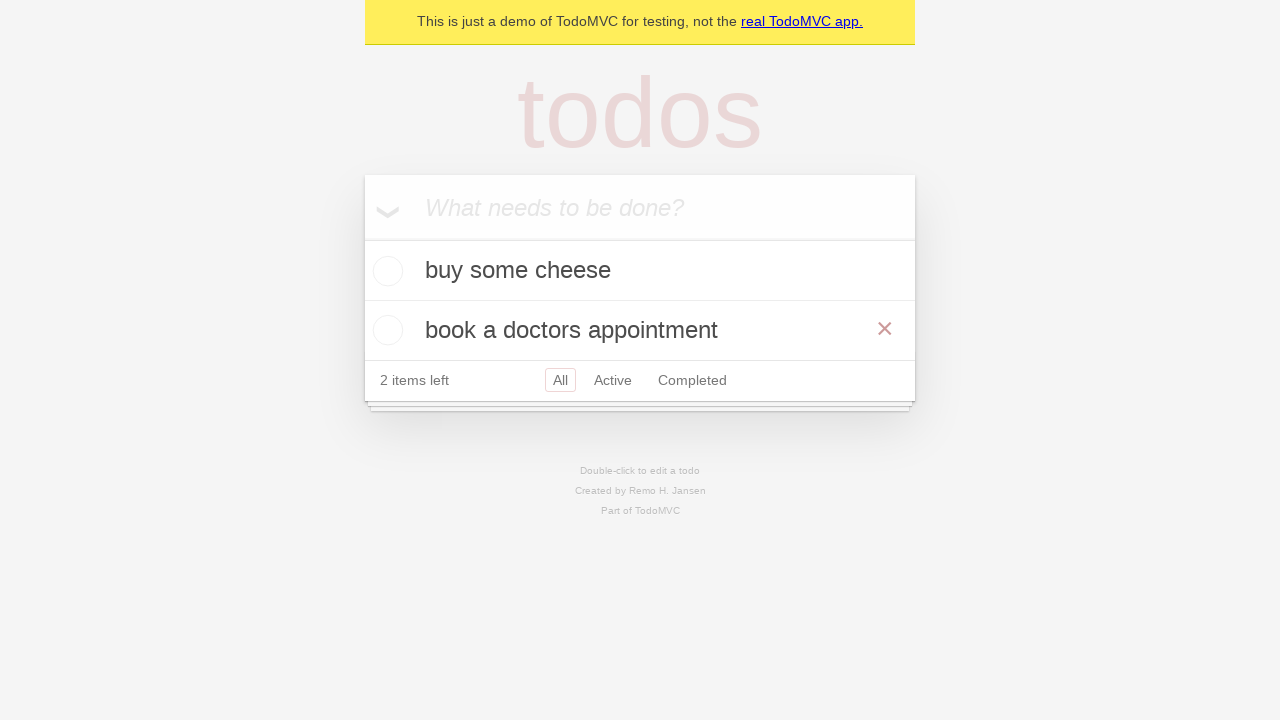